Tests dropdown selection by selecting "Two" from a Bootstrap example dropdown and verifying the selection

Starting URL: https://getbootstrap.com/docs/5.0/forms/select/

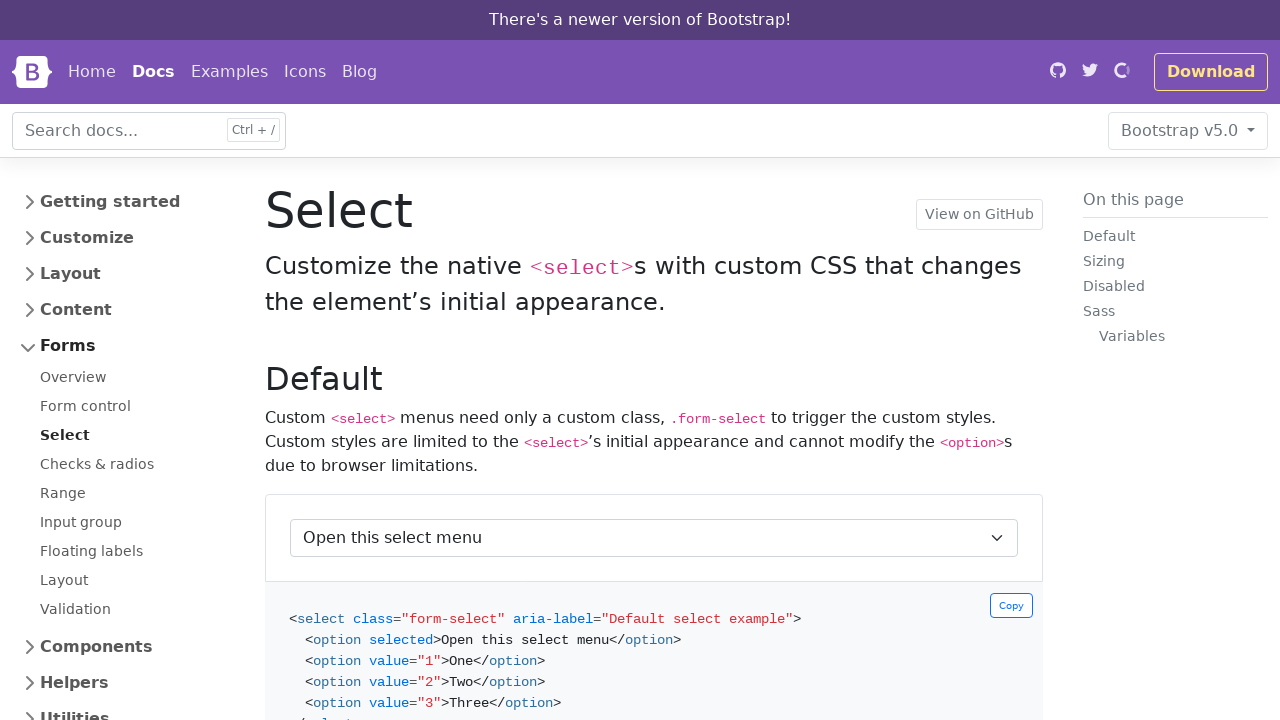

Navigated to Bootstrap 5.0 forms select documentation page
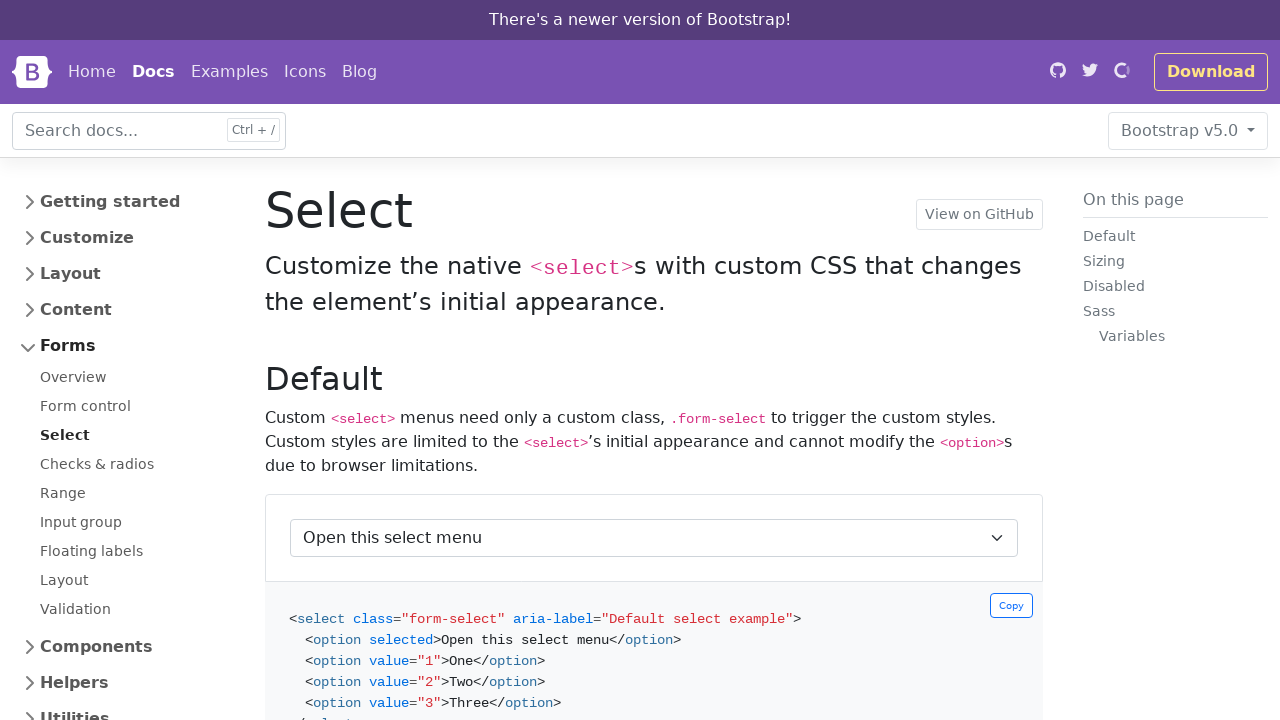

Selected 'Two' from the first default select example dropdown on //h2[@id='default']//following-sibling::div[@class='bd-example'][1]/select
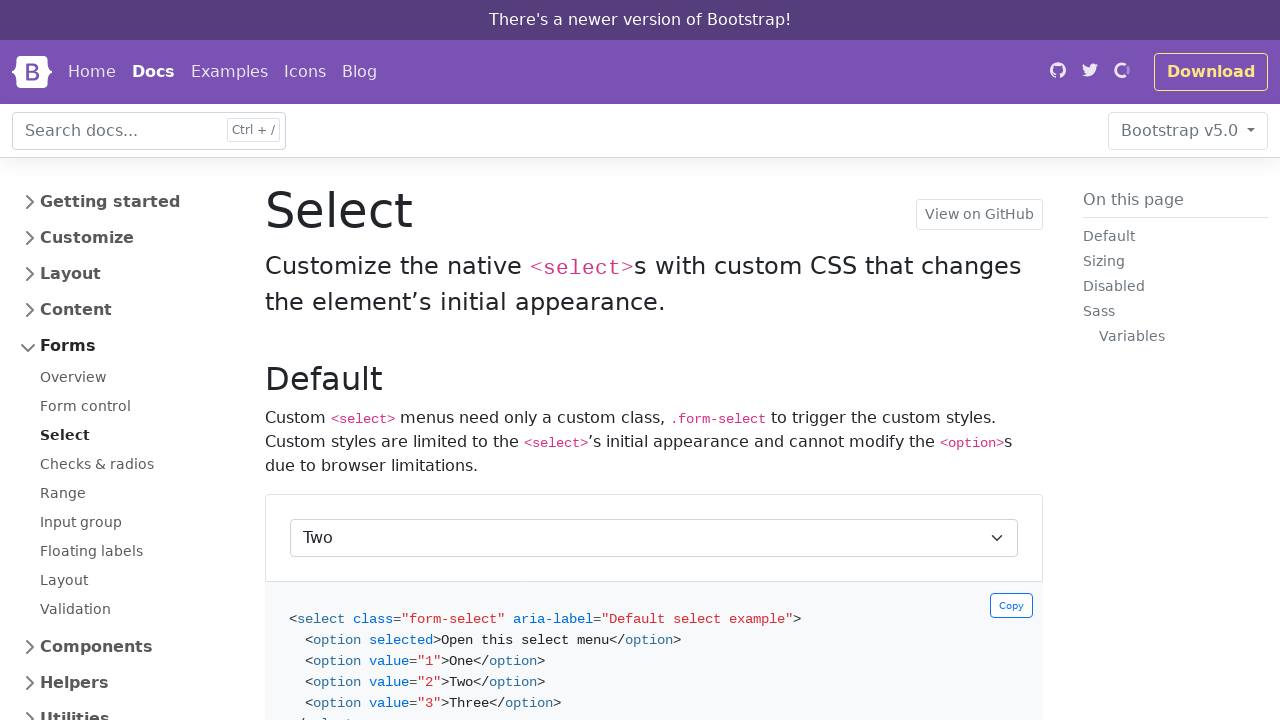

Retrieved the selected value from the dropdown
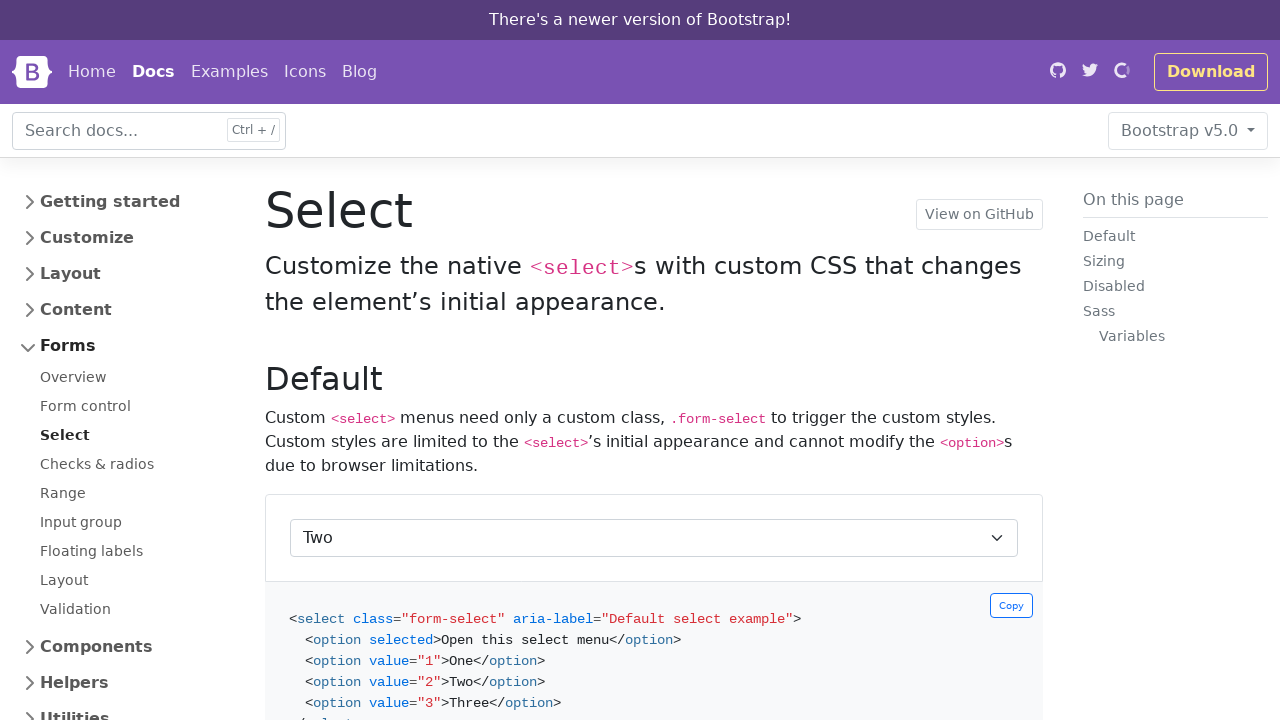

Verified that 'Two' is the currently selected option in the dropdown
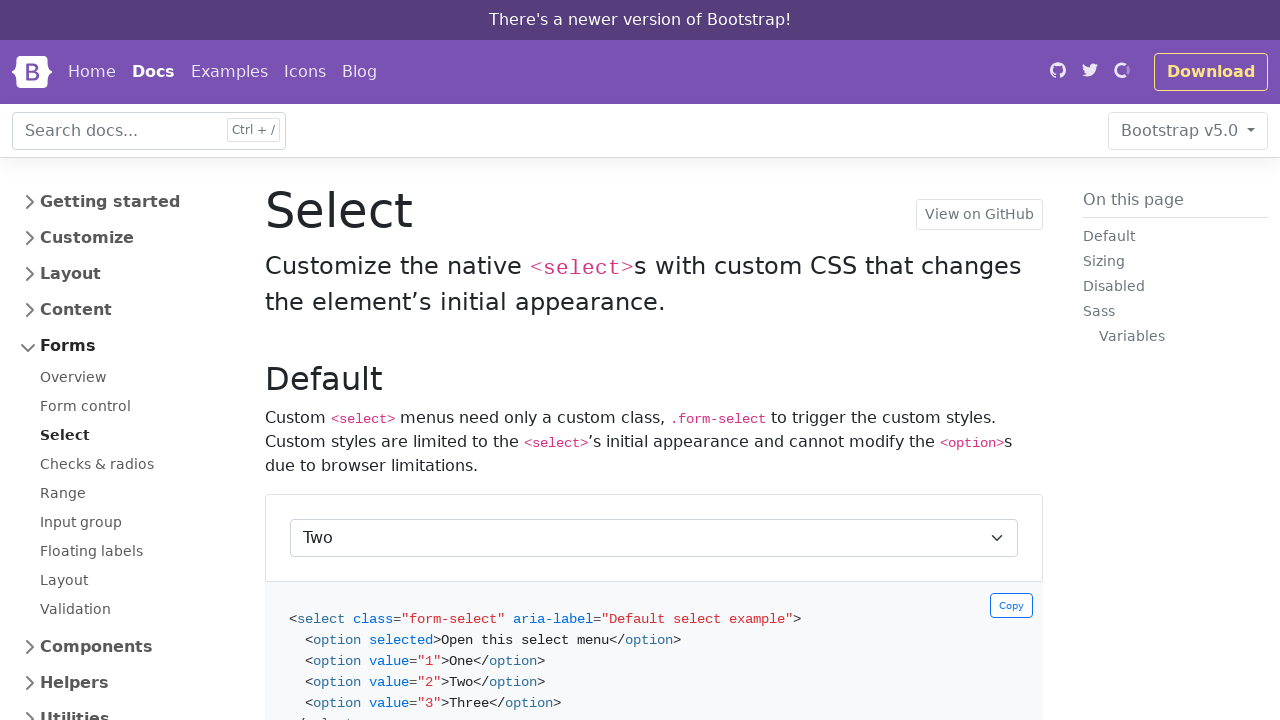

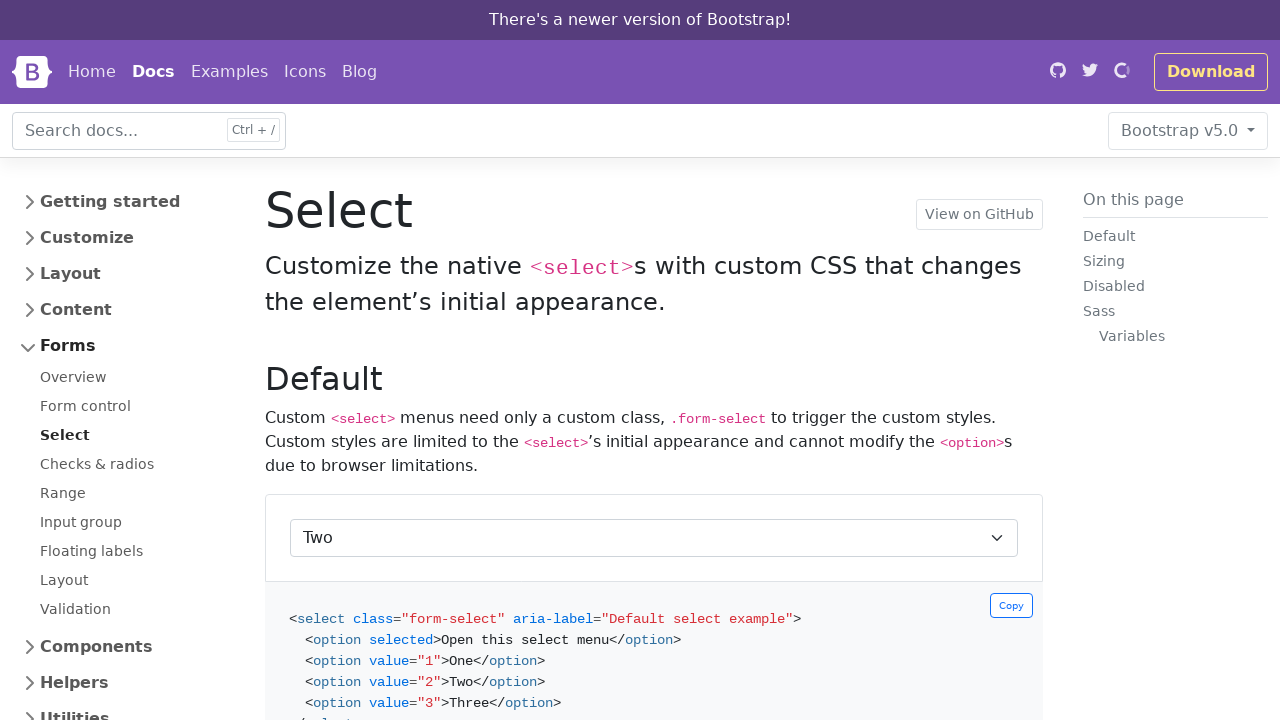